Tests that clicking the "Add a box" button without any wait strategy fails to find the dynamically added element immediately

Starting URL: https://www.selenium.dev/selenium/web/dynamic.html

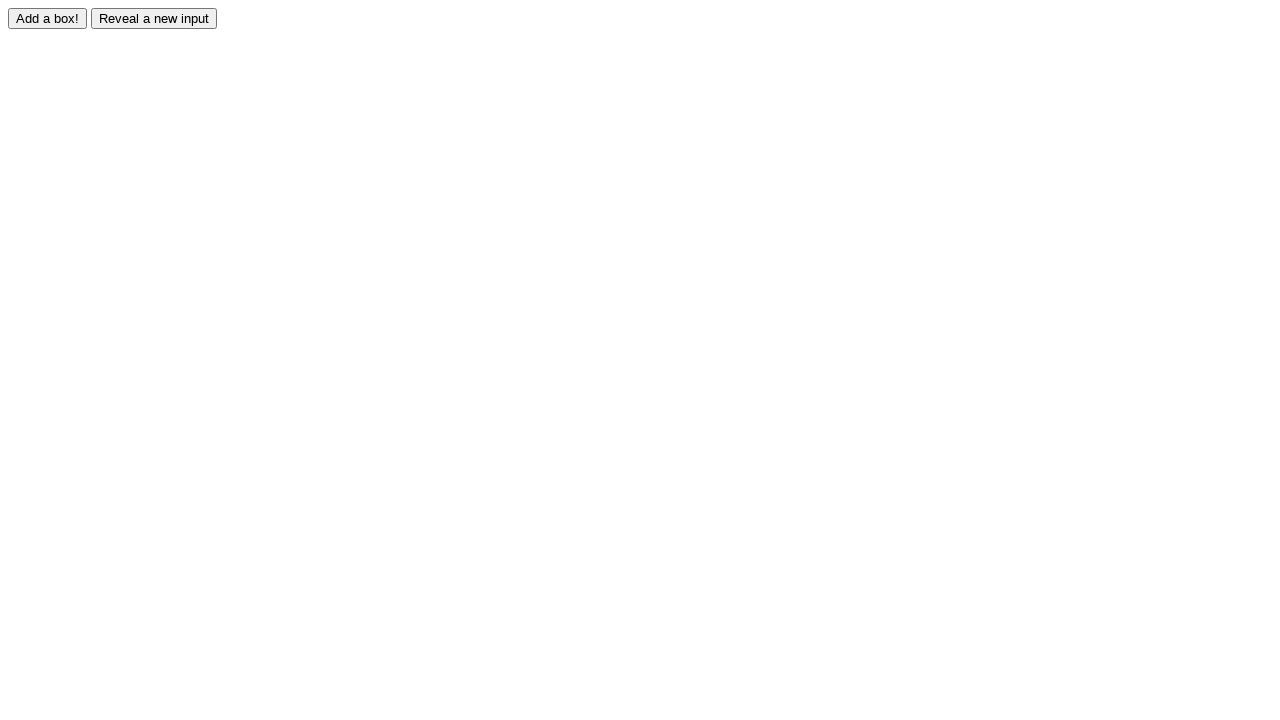

Navigated to dynamic element test page
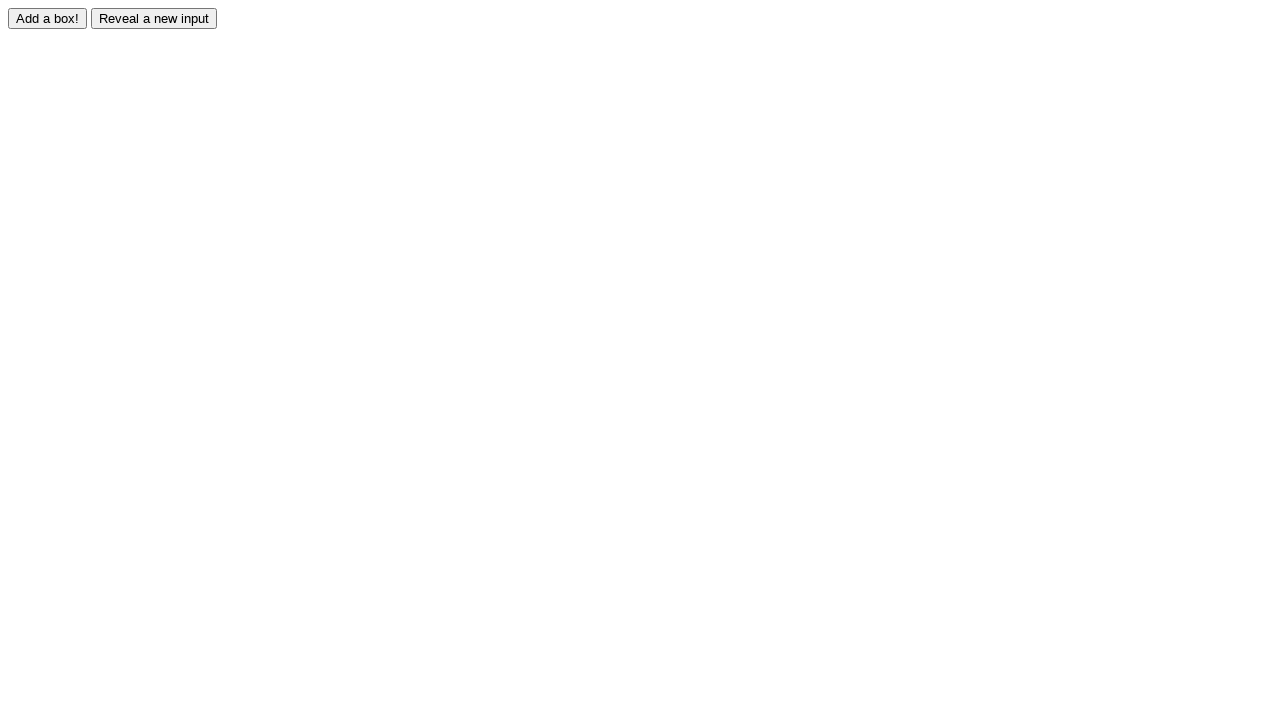

Clicked 'Add a box' button at (48, 18) on #adder
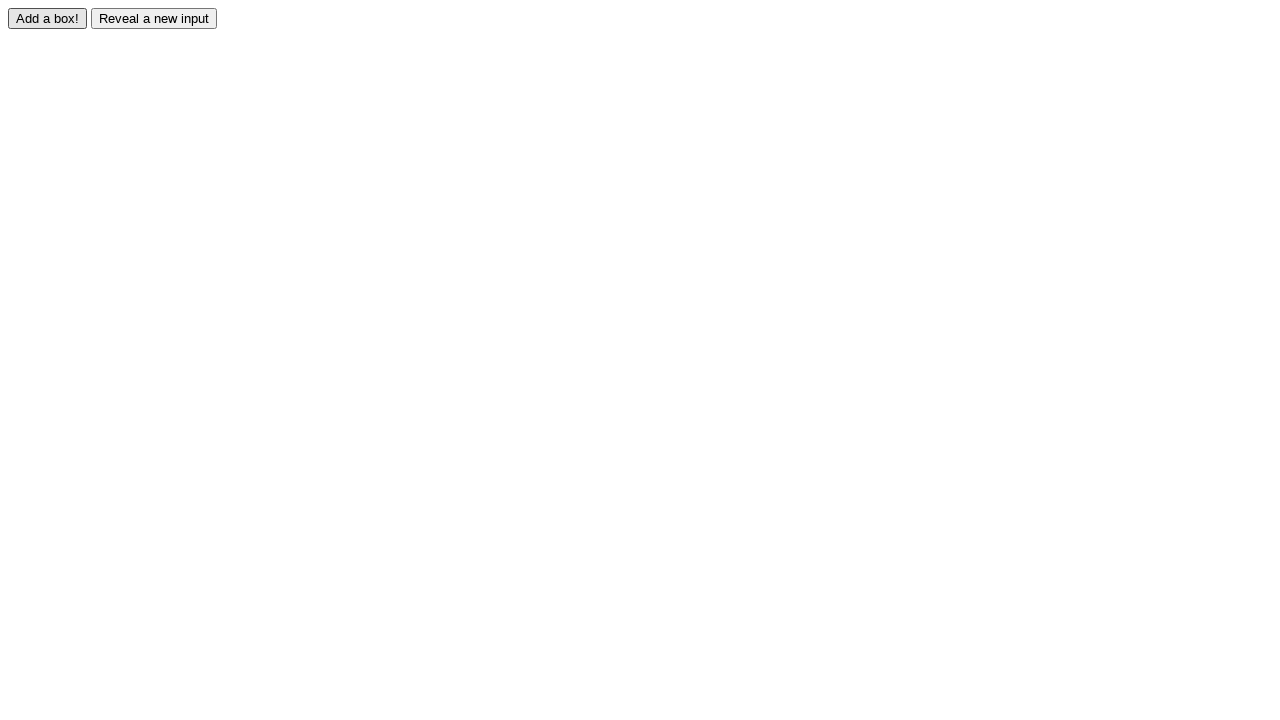

Expected failure: dynamically added box element not found immediately without proper wait strategy
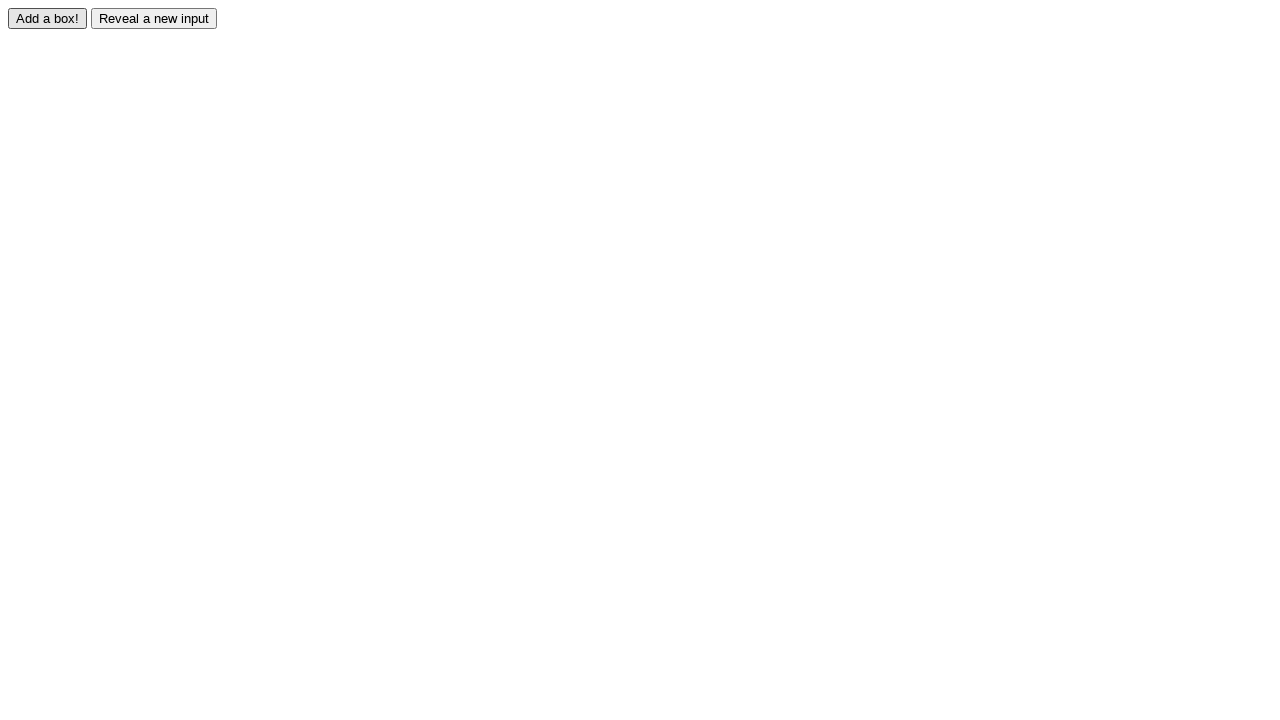

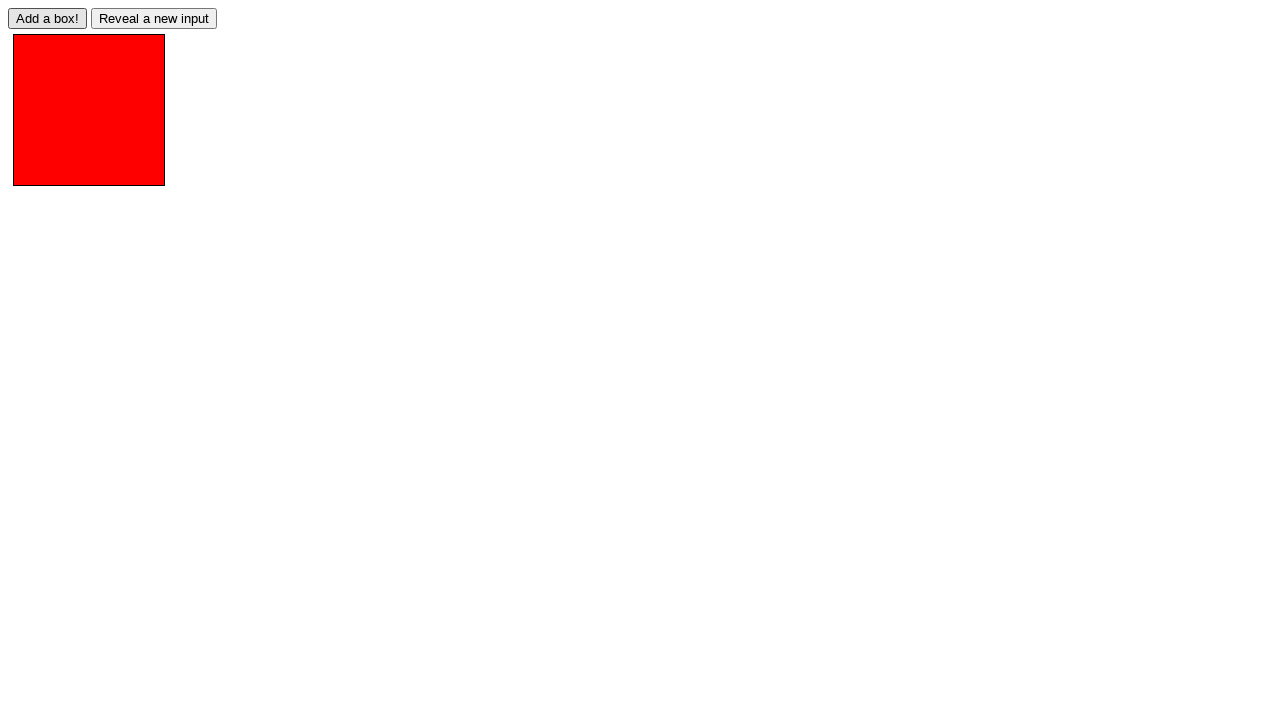